Tests the broken link by clicking it and checking the resulting page

Starting URL: https://demoqa.com/broken

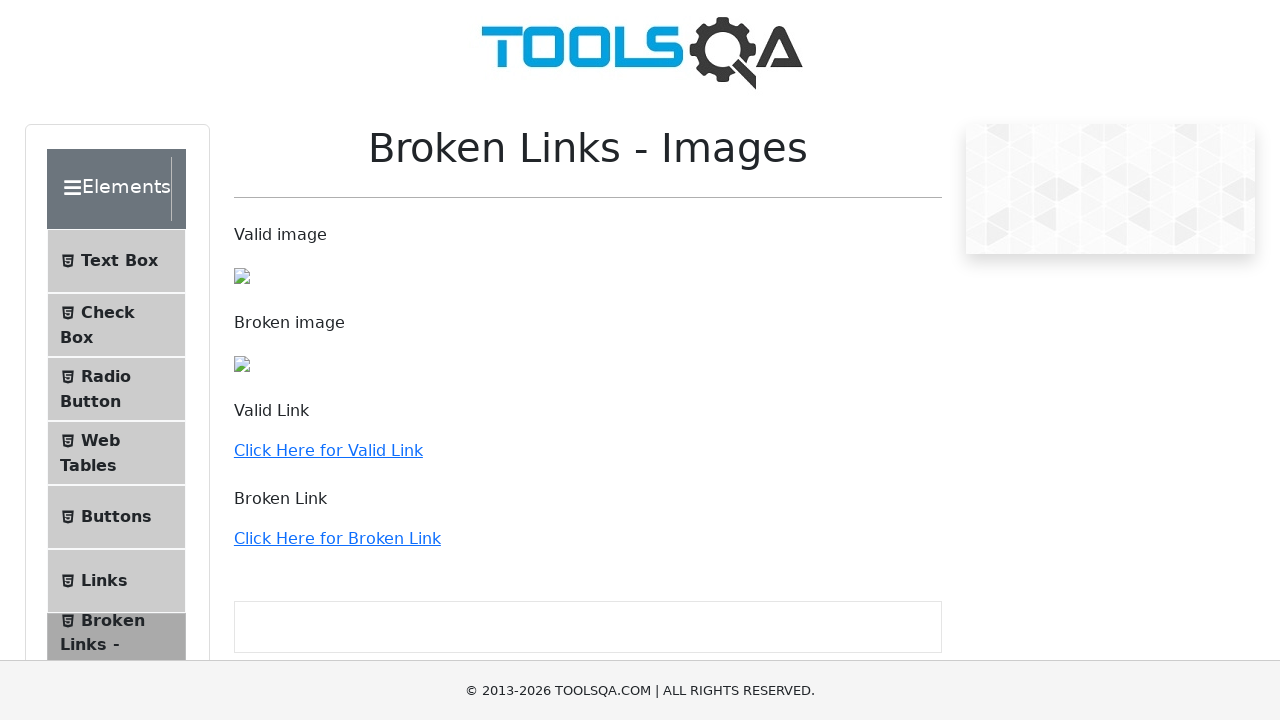

Scrolled down 250px to make broken link visible
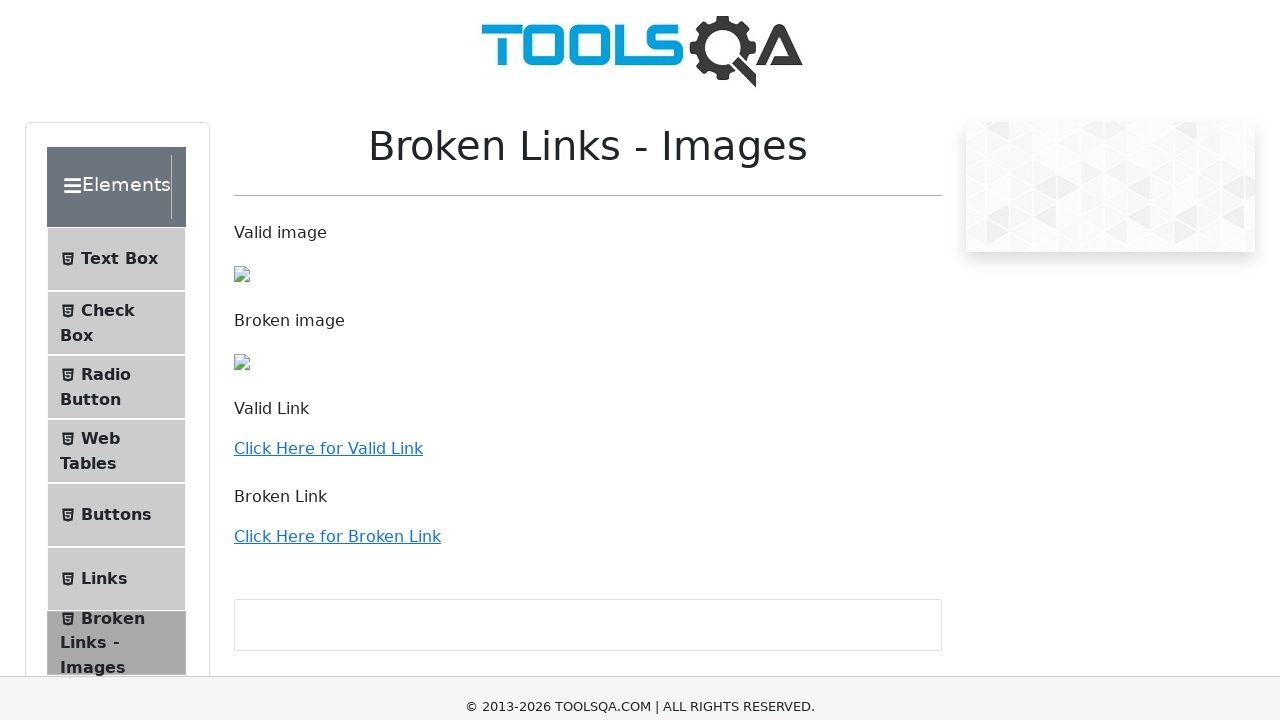

Clicked the broken link element at (337, 288) on a:has-text('Click Here for Broken Link')
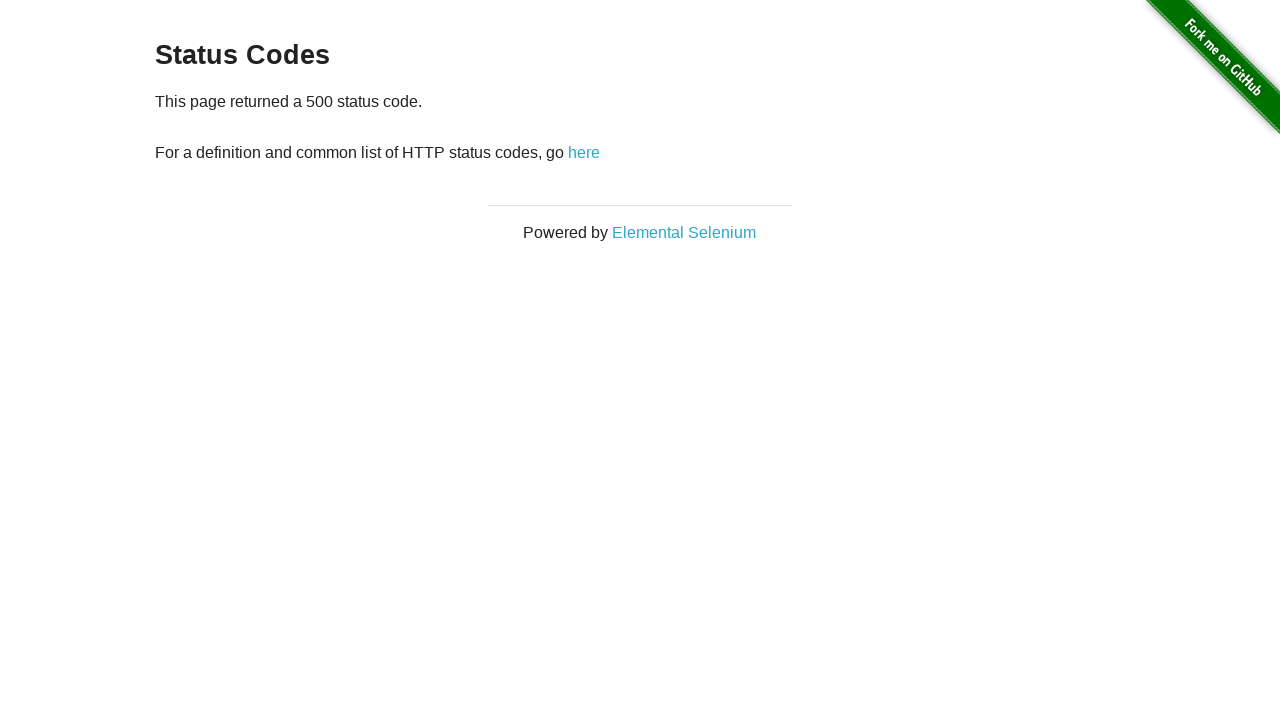

Page loaded after clicking broken link
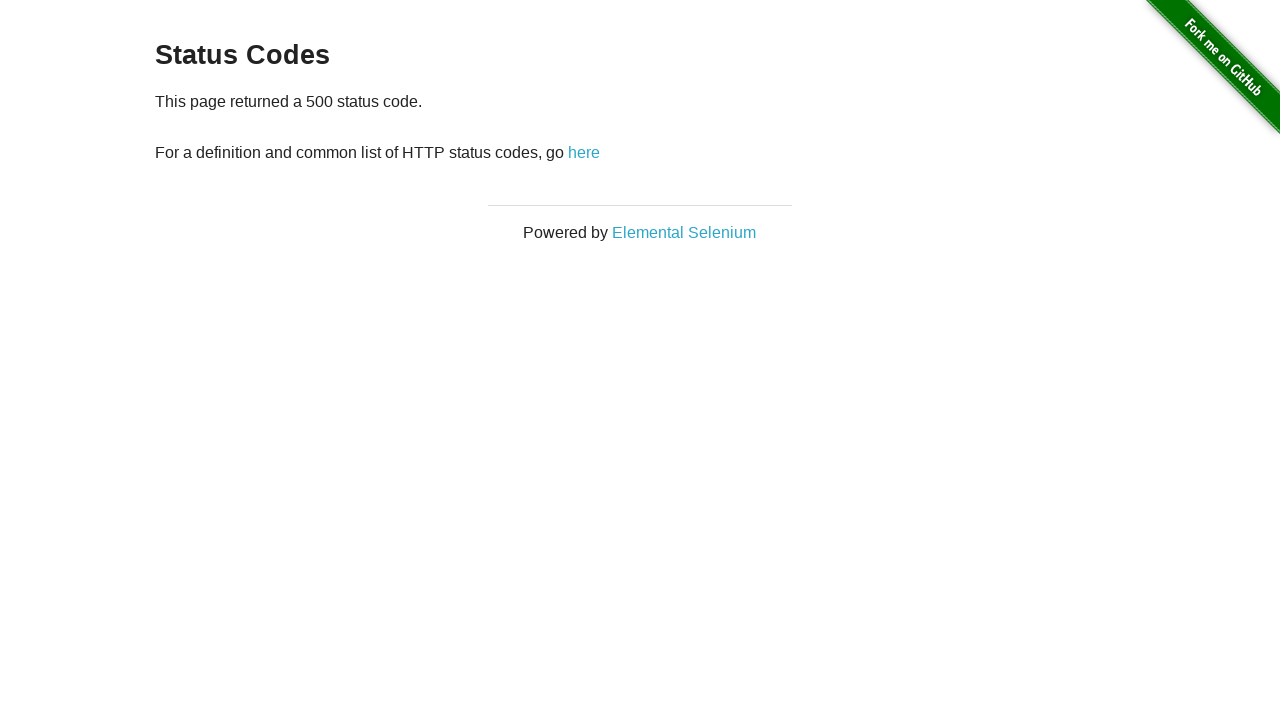

Verified current URL: http://the-internet.herokuapp.com/status_codes/500
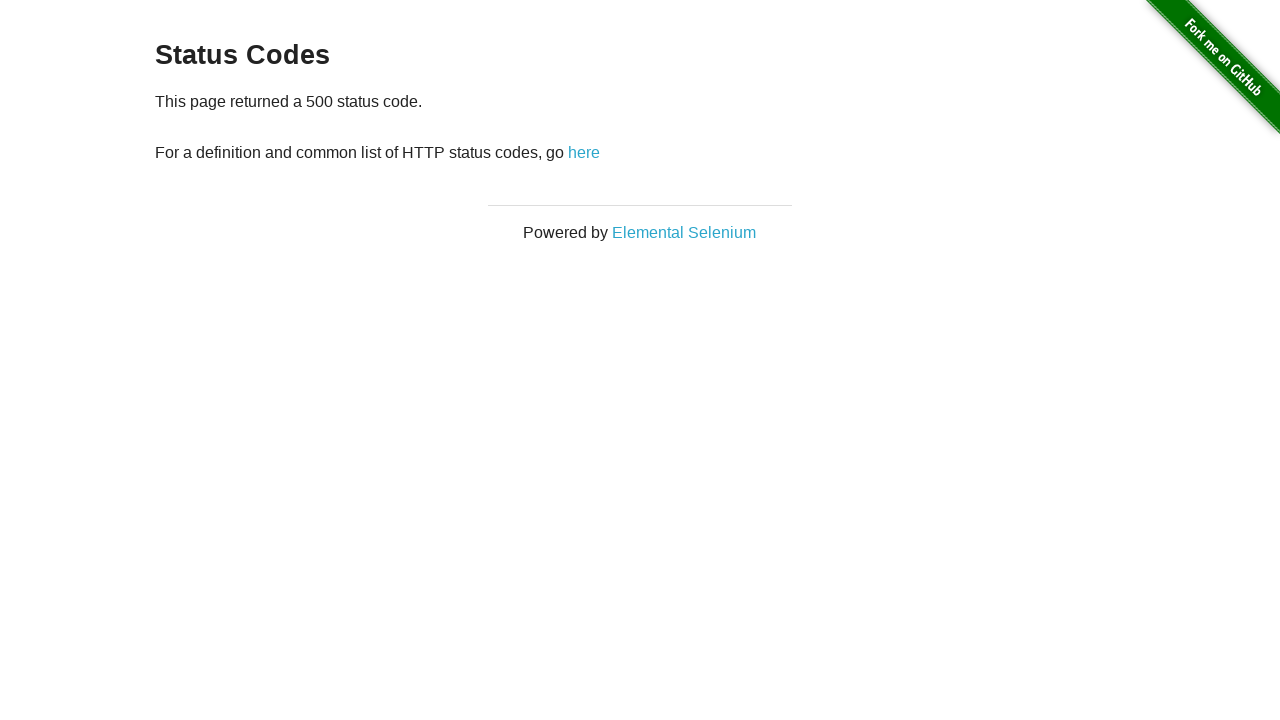

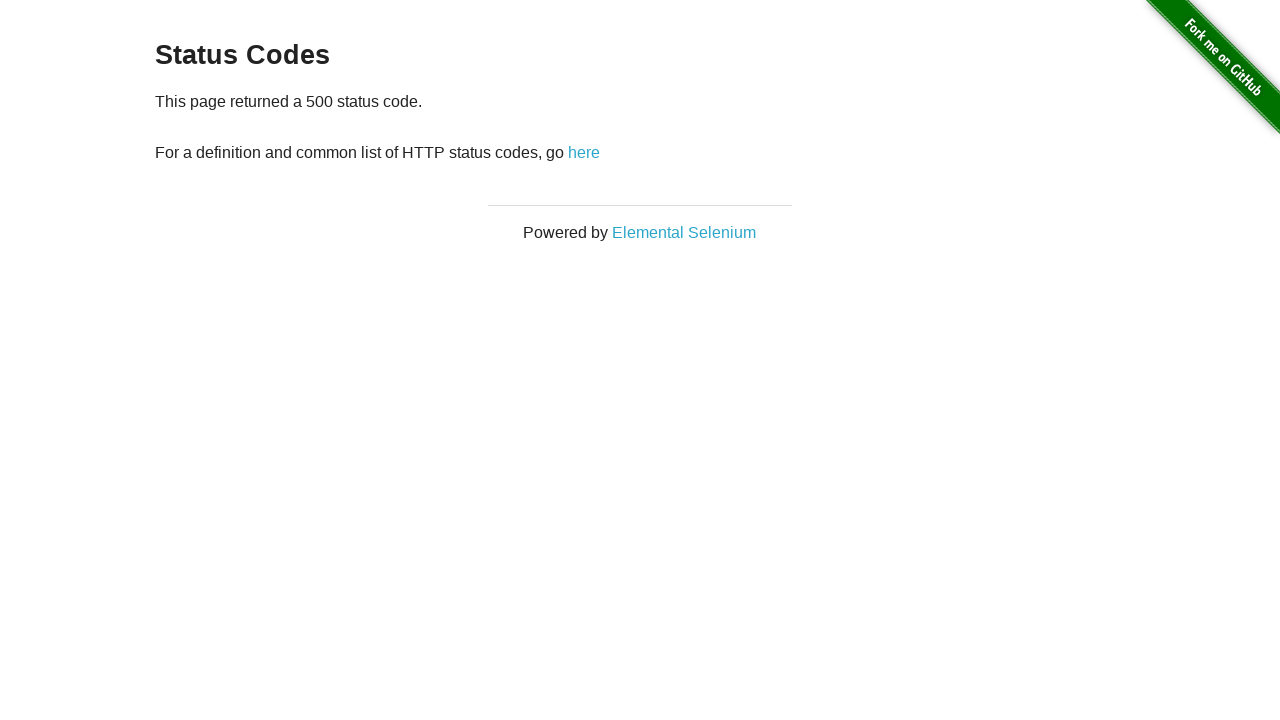